Navigates to a Sina Finance stock page and verifies that the stock information table with PE ratio data is displayed

Starting URL: https://finance.sina.com.cn/realstock/company/sz002475/nc.shtml

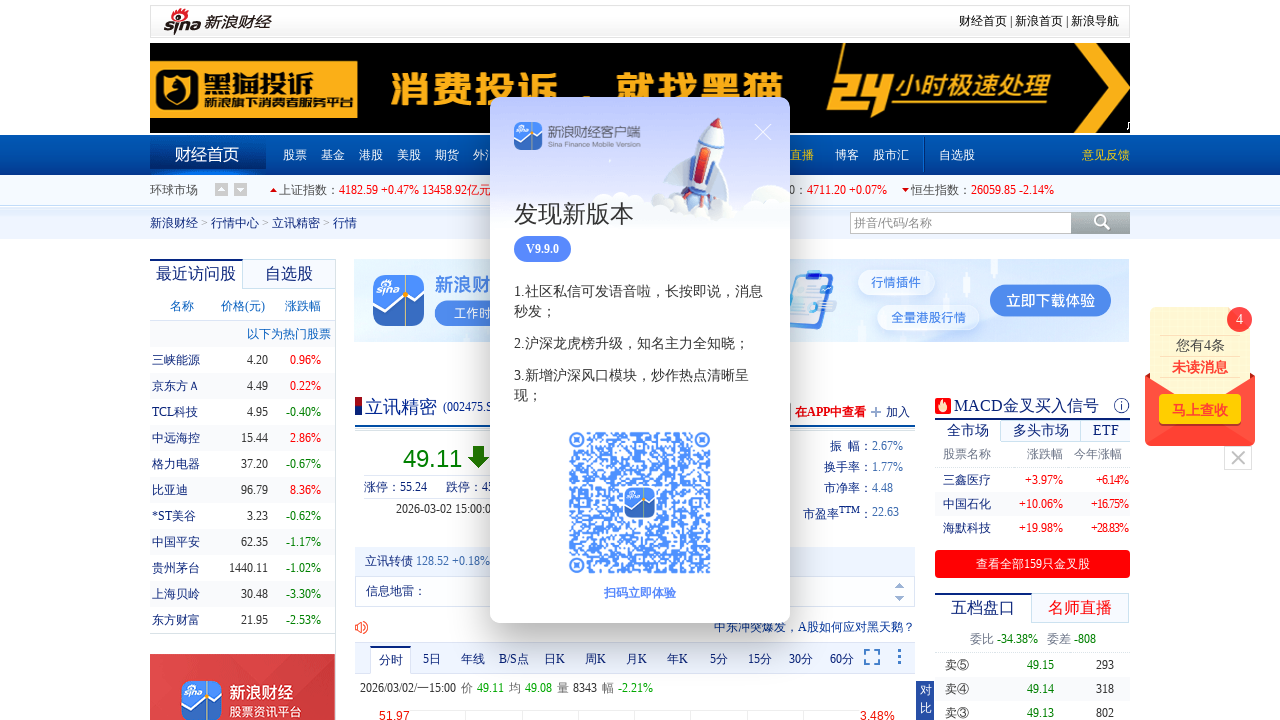

Waited for stock information table with PE ratio data to load
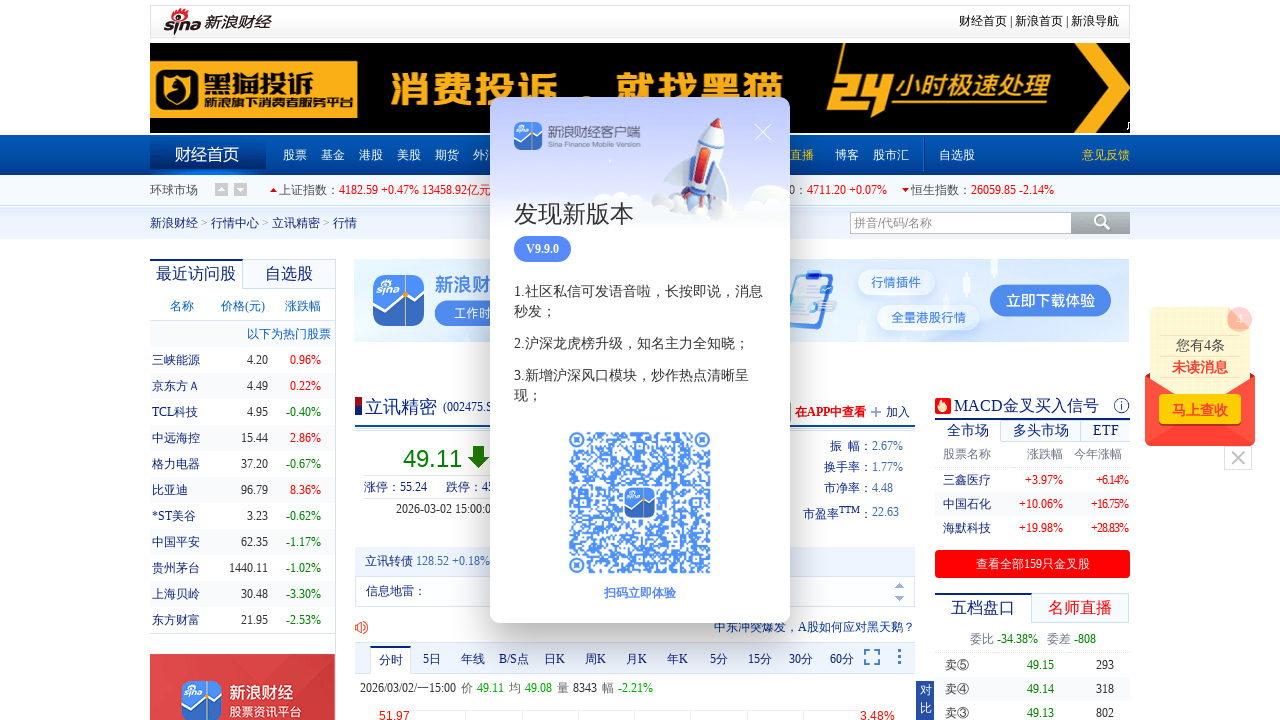

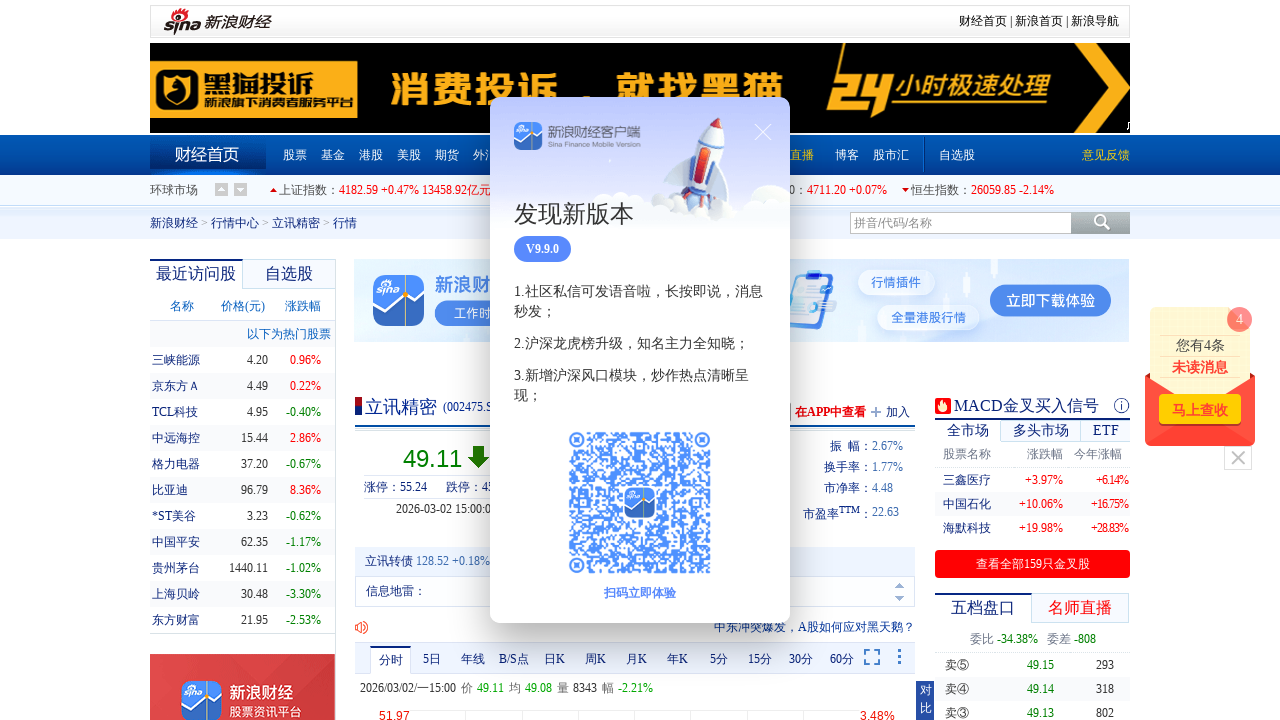